Tests cookie management by navigating to a cookies demo page, reading and verifying cookies exist, clearing all browser cookies, verifying they are cleared, and then clicking a refresh button to restore them.

Starting URL: https://bonigarcia.dev/selenium-webdriver-java/cookies.html

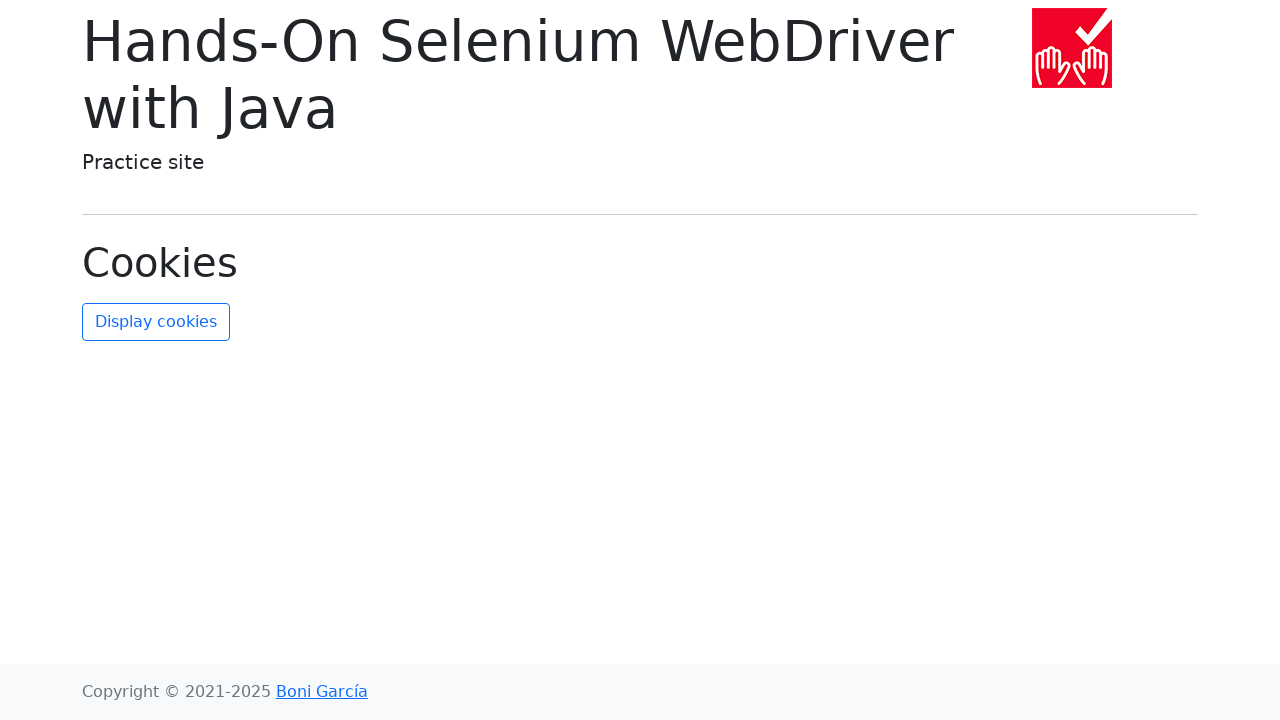

Navigated to cookies demo page
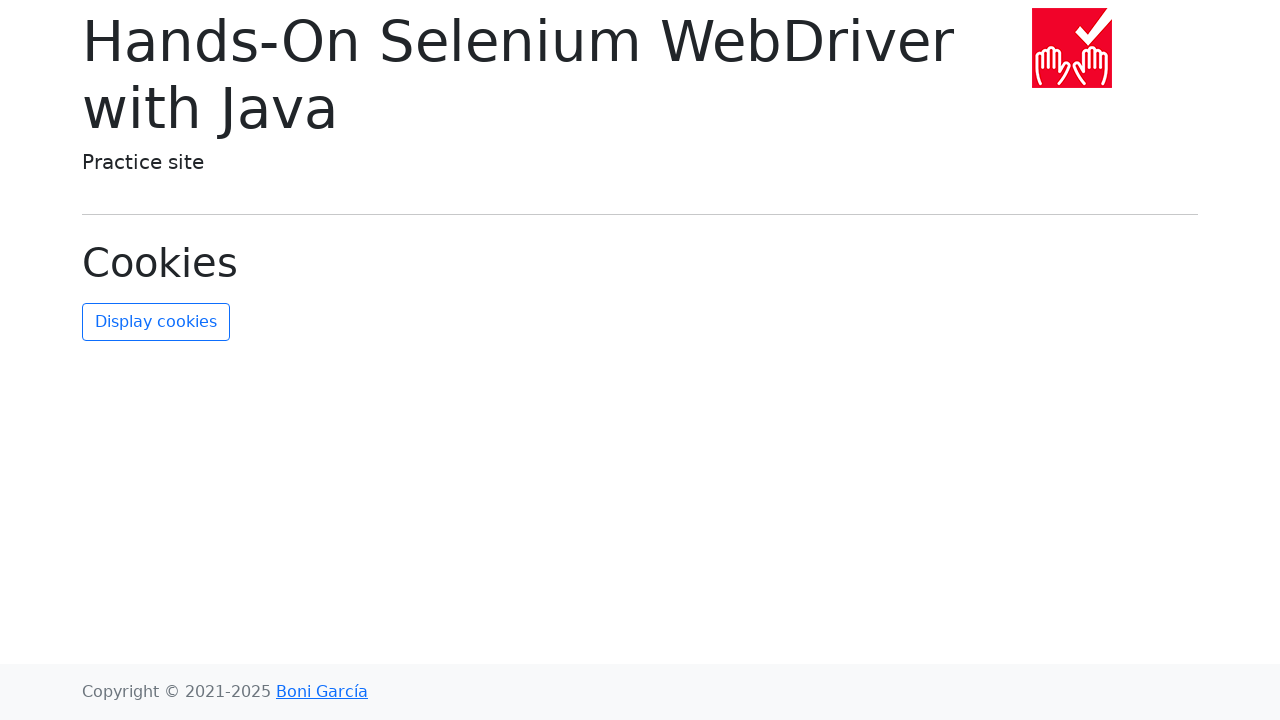

Page loaded with networkidle state
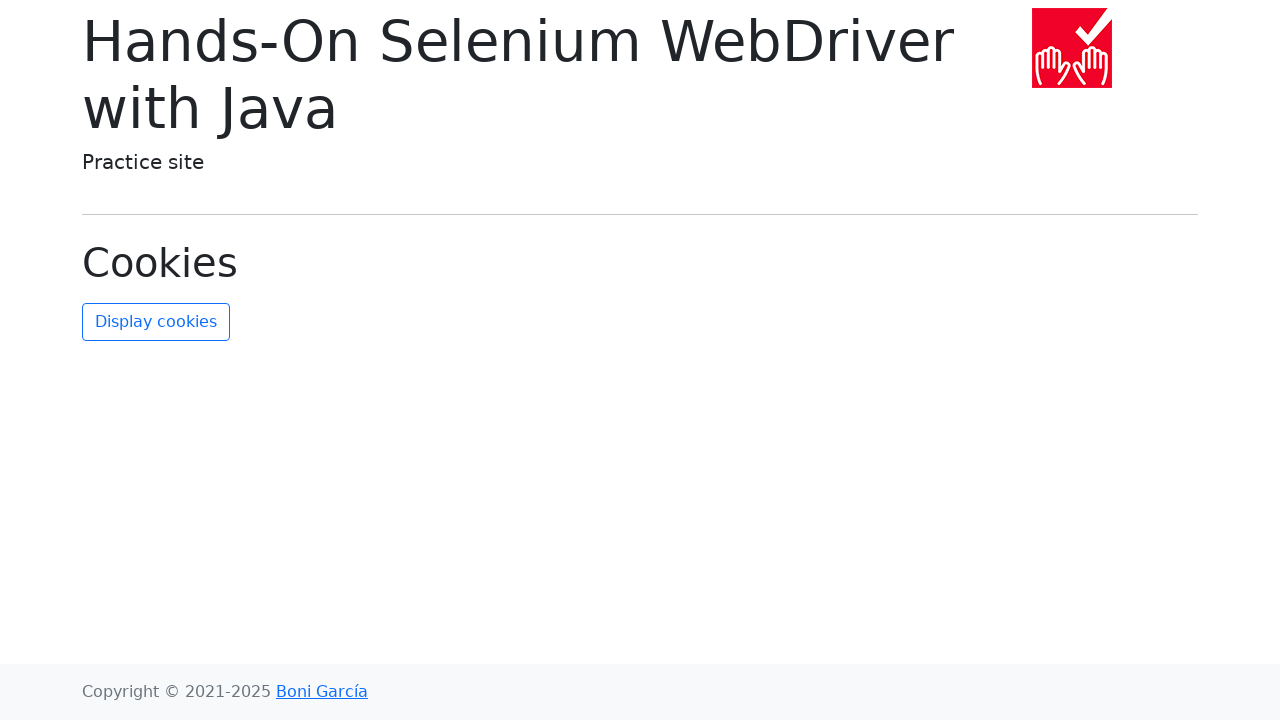

Read 2 cookies from context
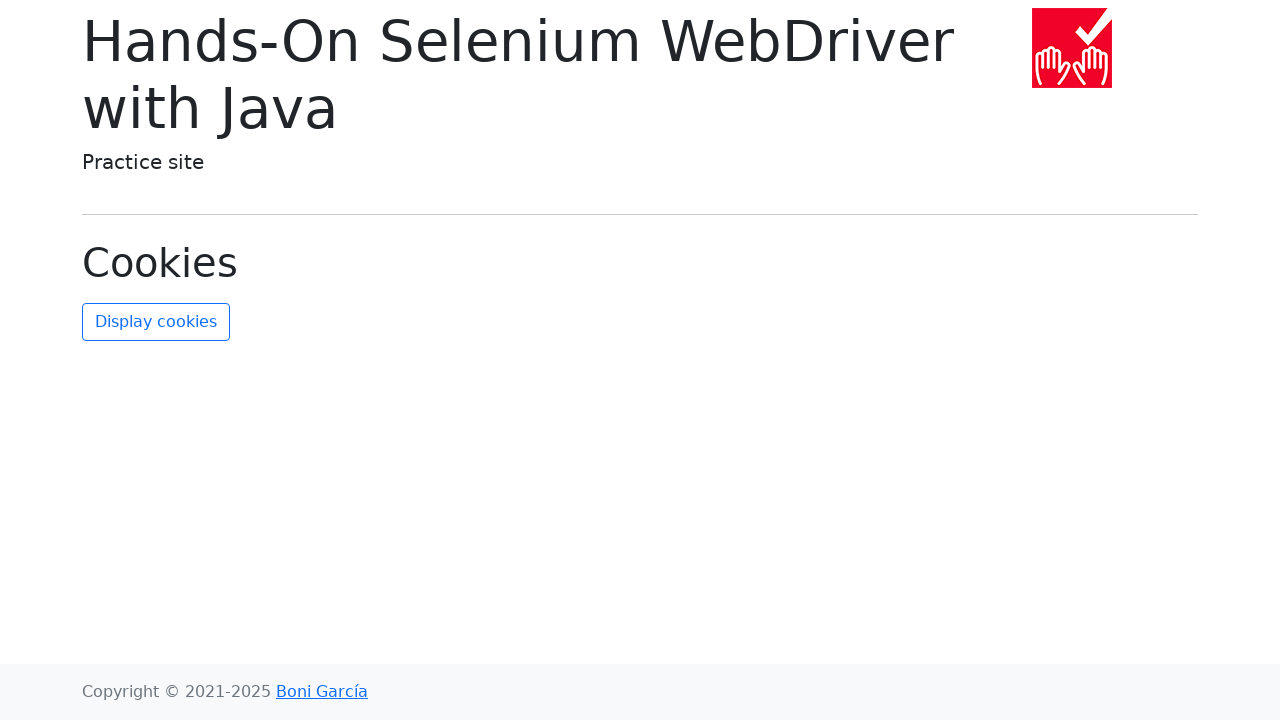

Verified that cookies exist (count > 0)
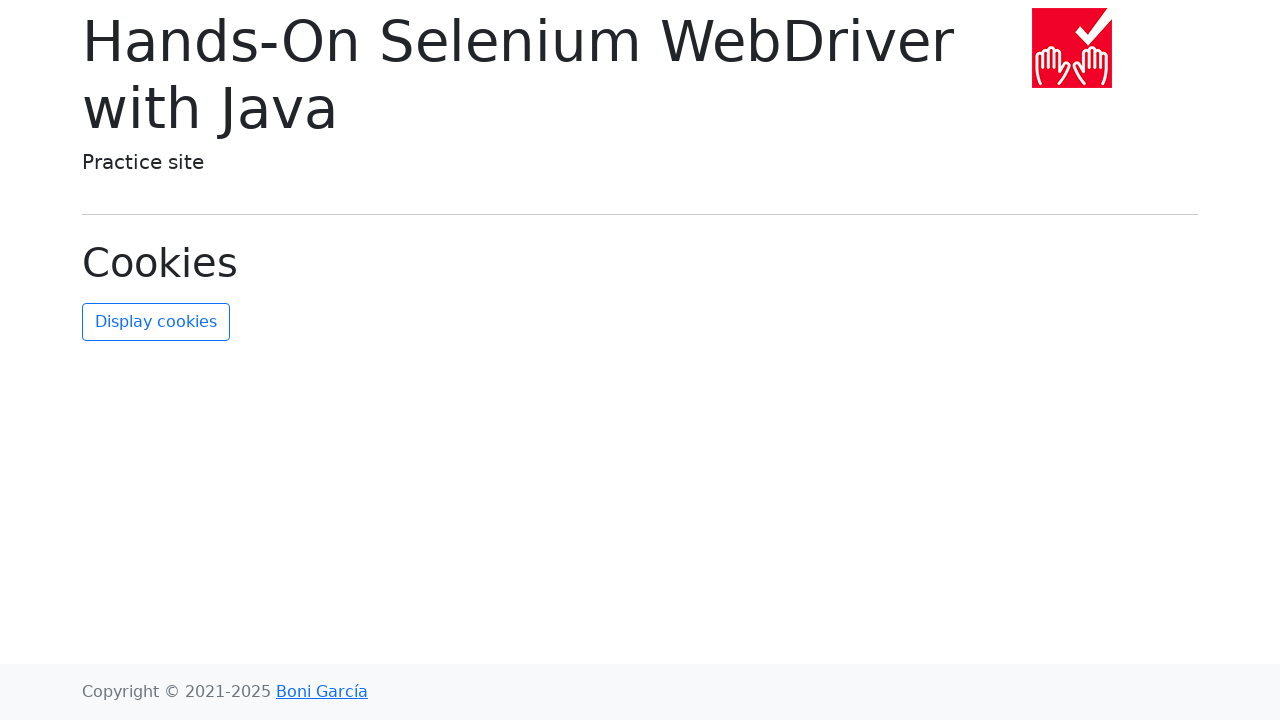

Logged all 2 cookie names and values
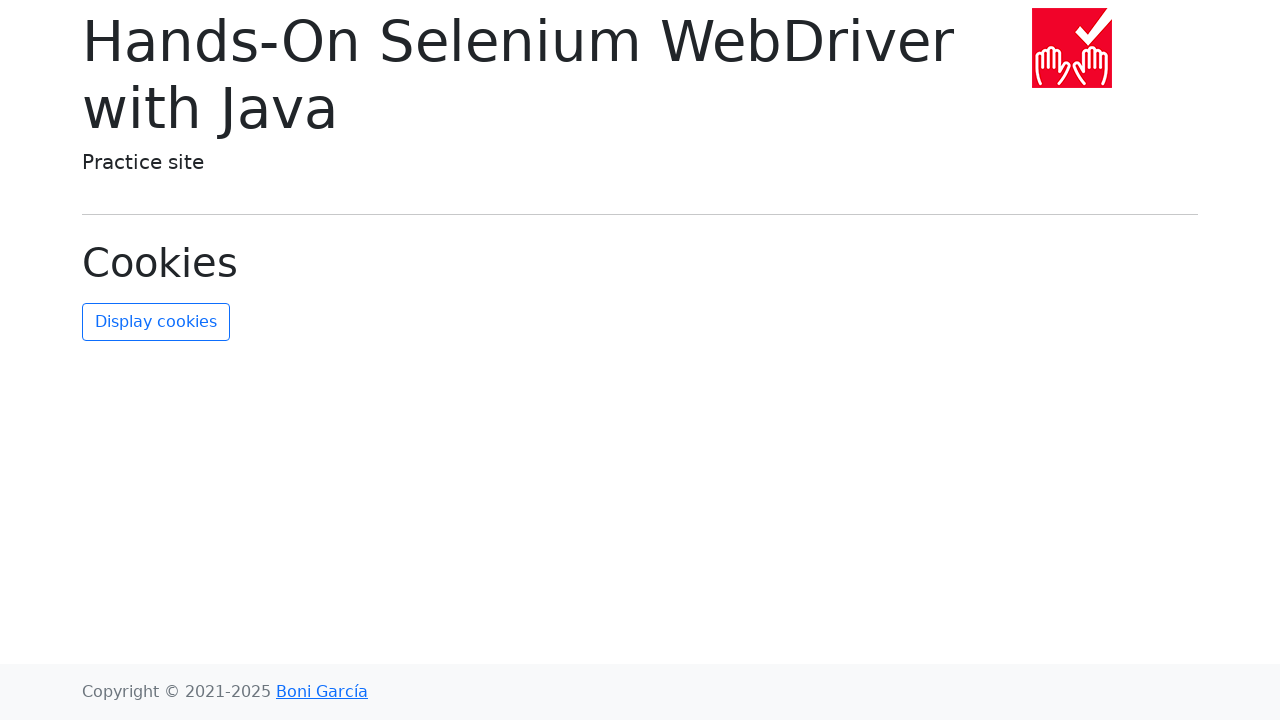

Cleared all browser cookies
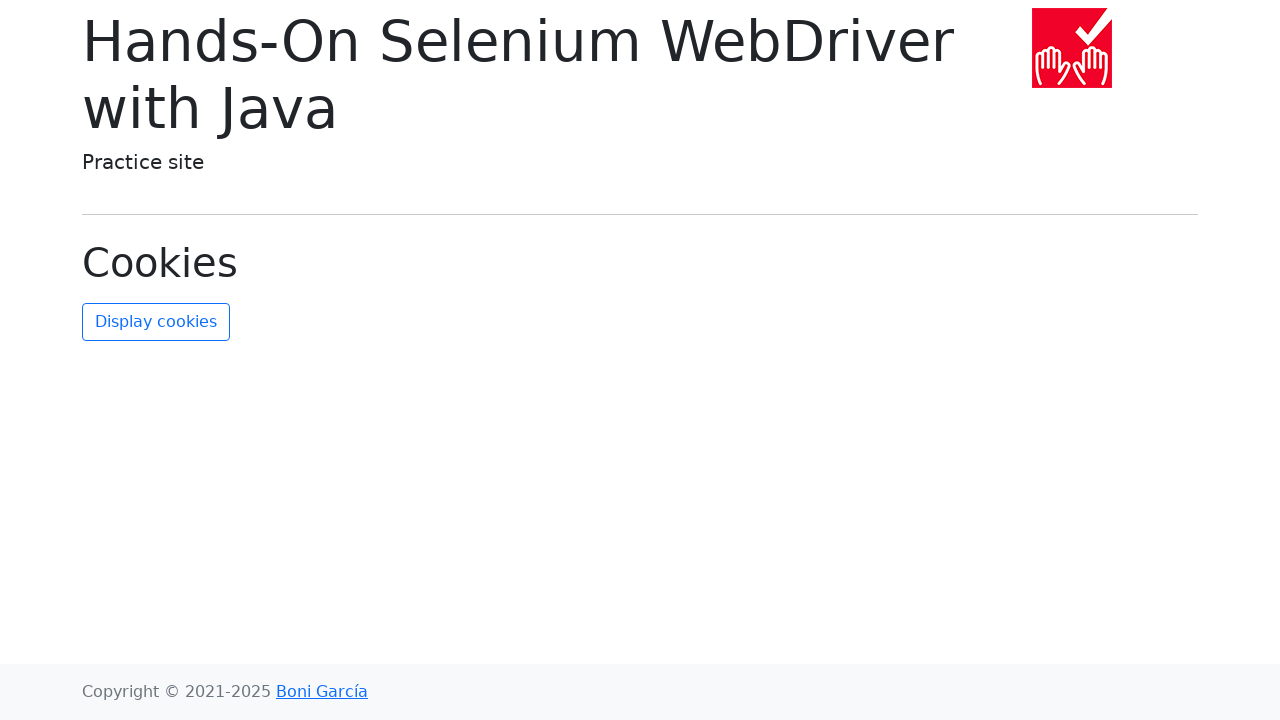

Verified cookies after clearing: 0 cookies remain
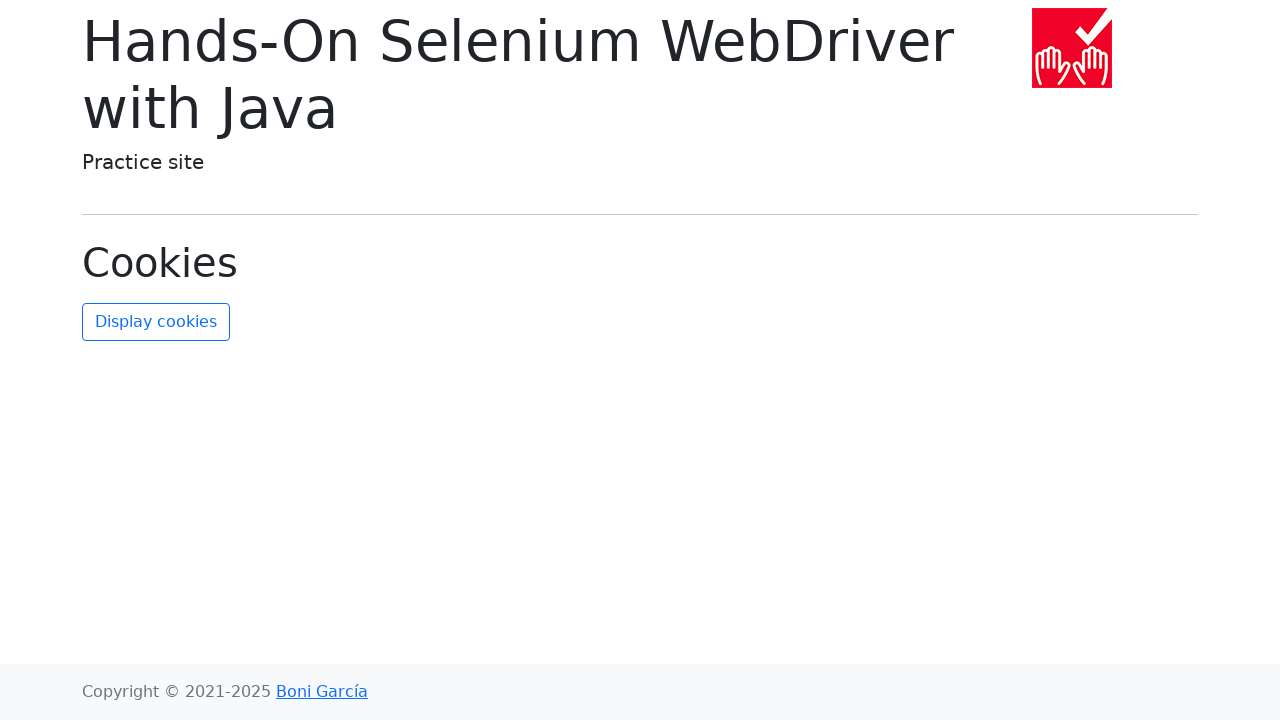

Confirmed that all cookies were successfully cleared
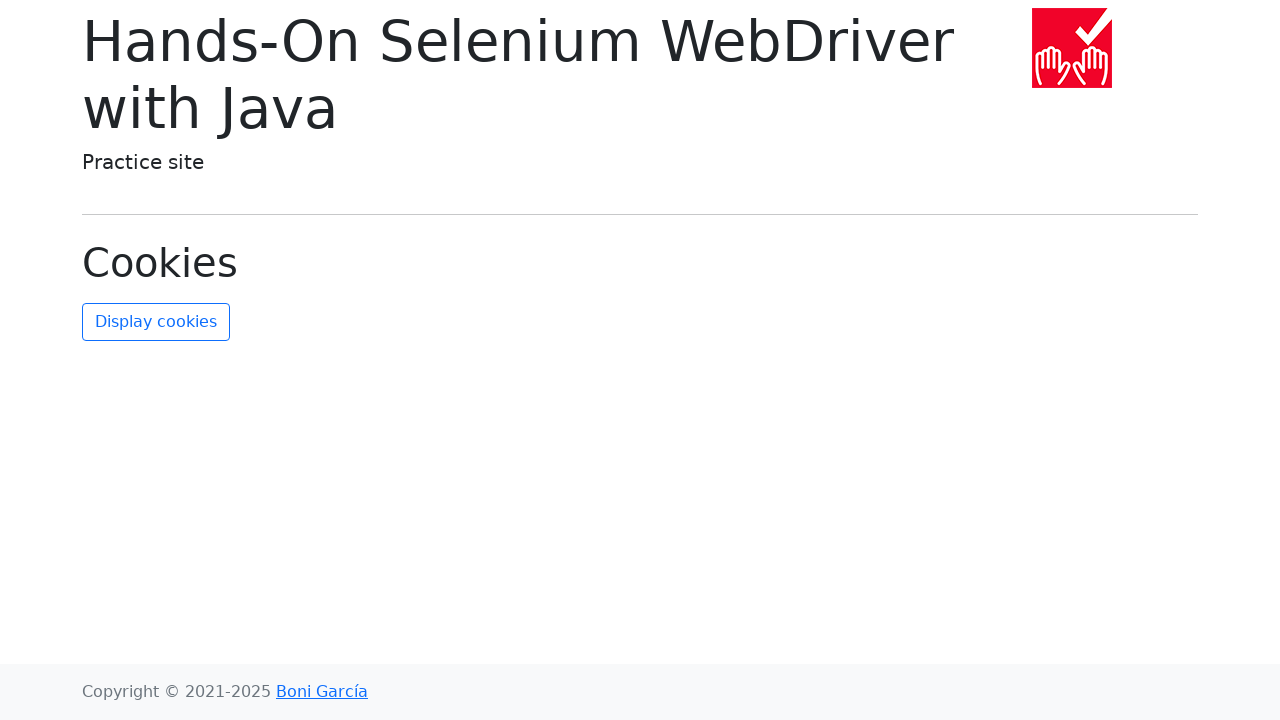

Clicked refresh cookies button to restore cookies at (156, 322) on #refresh-cookies
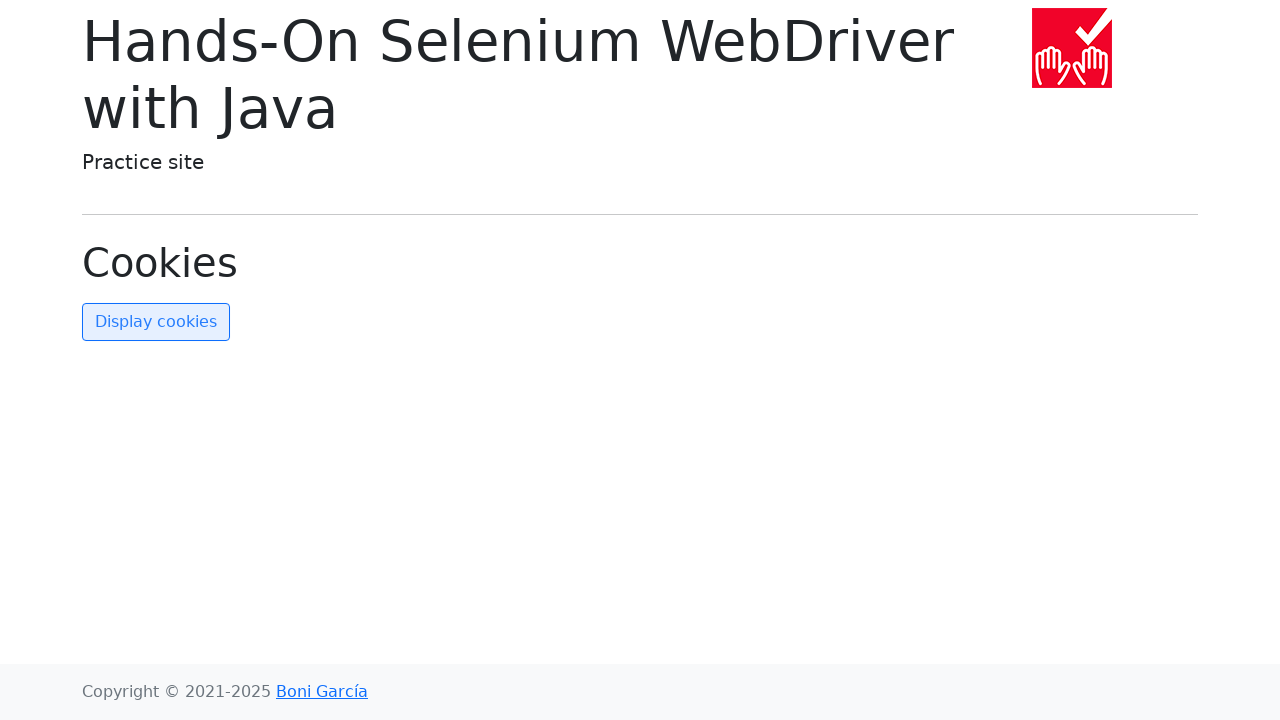

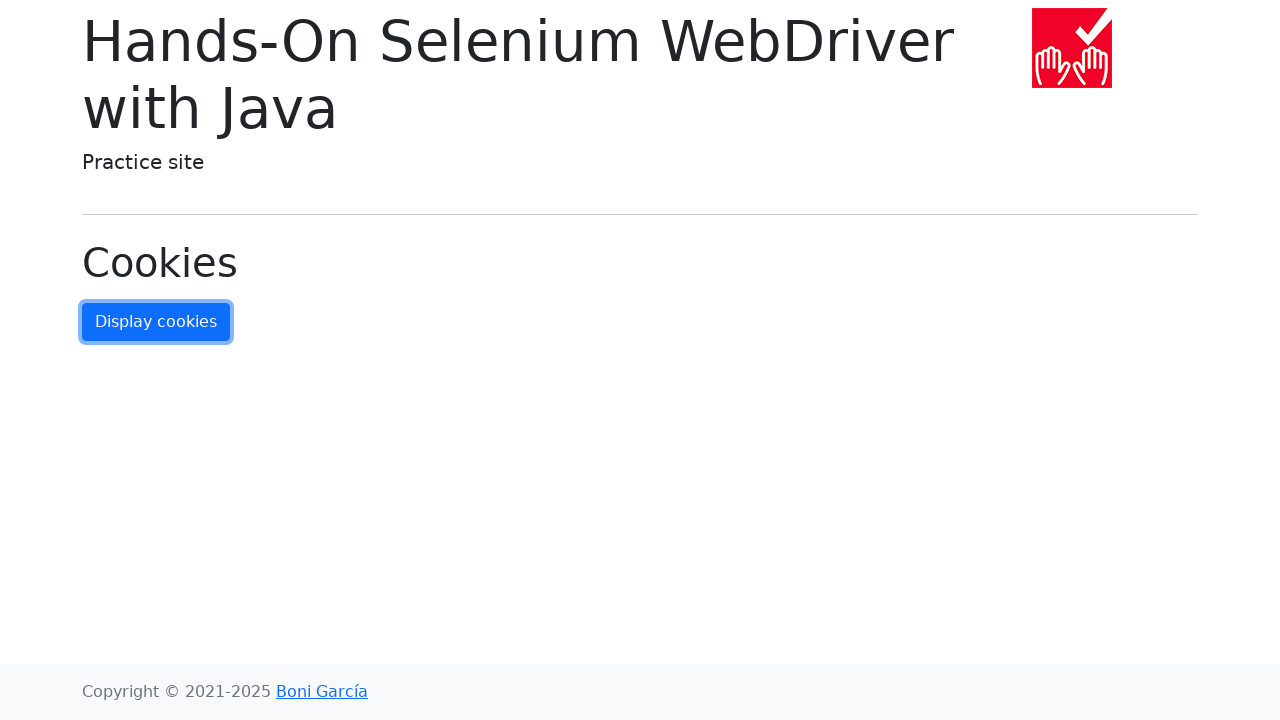